Tests the progress bar functionality by clicking start, waiting for the progress to reach 75%, and then clicking stop to verify timing control.

Starting URL: http://uitestingplayground.com/progressbar

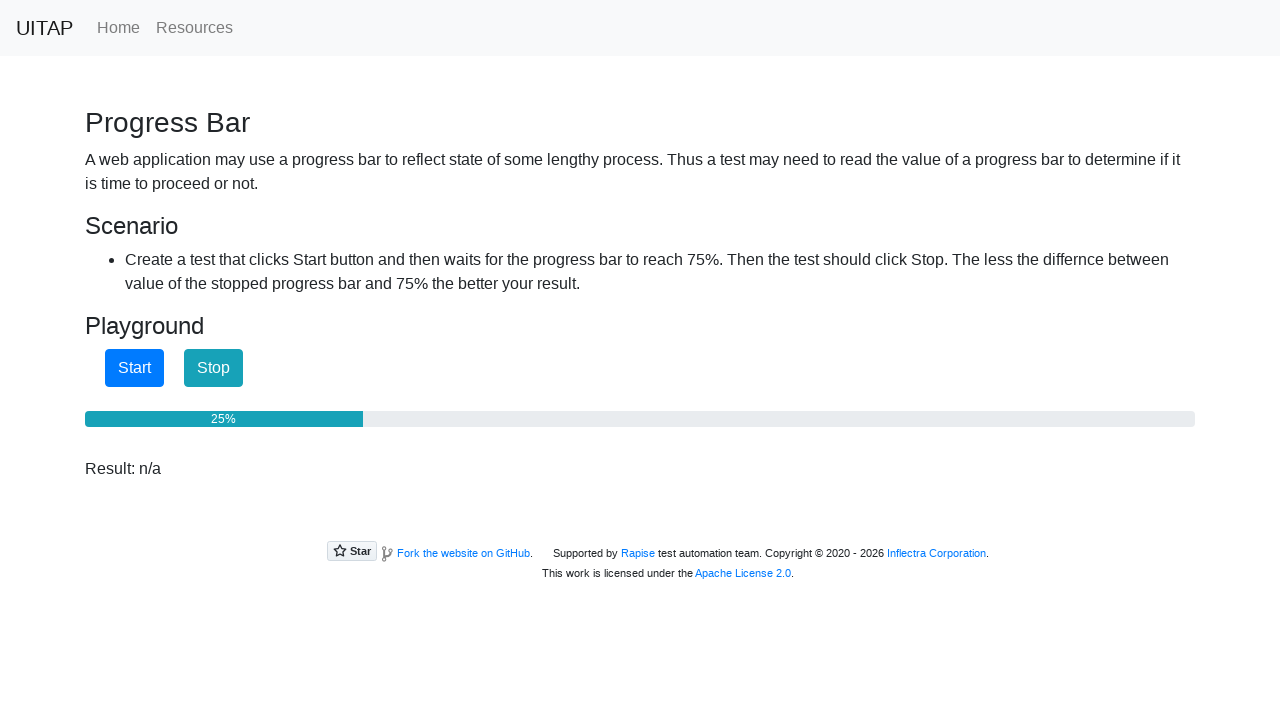

Clicked start button to begin progress bar at (134, 368) on #startButton
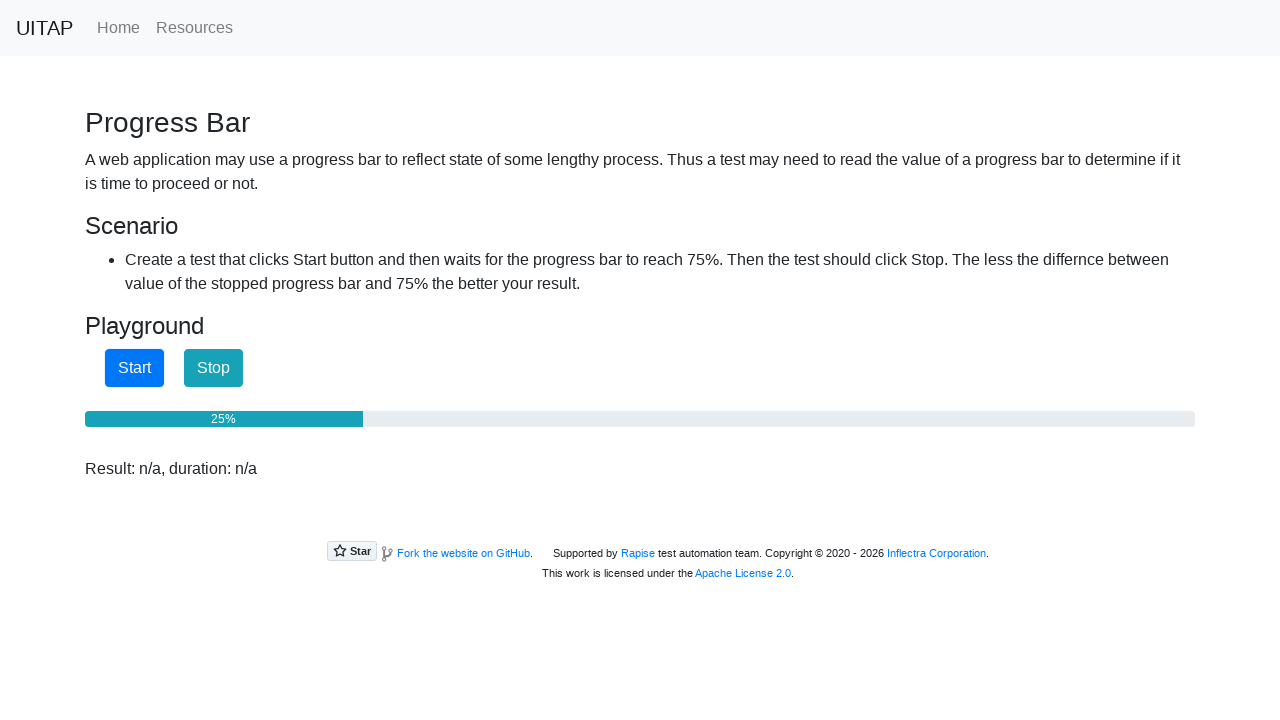

Progress bar reached 75%
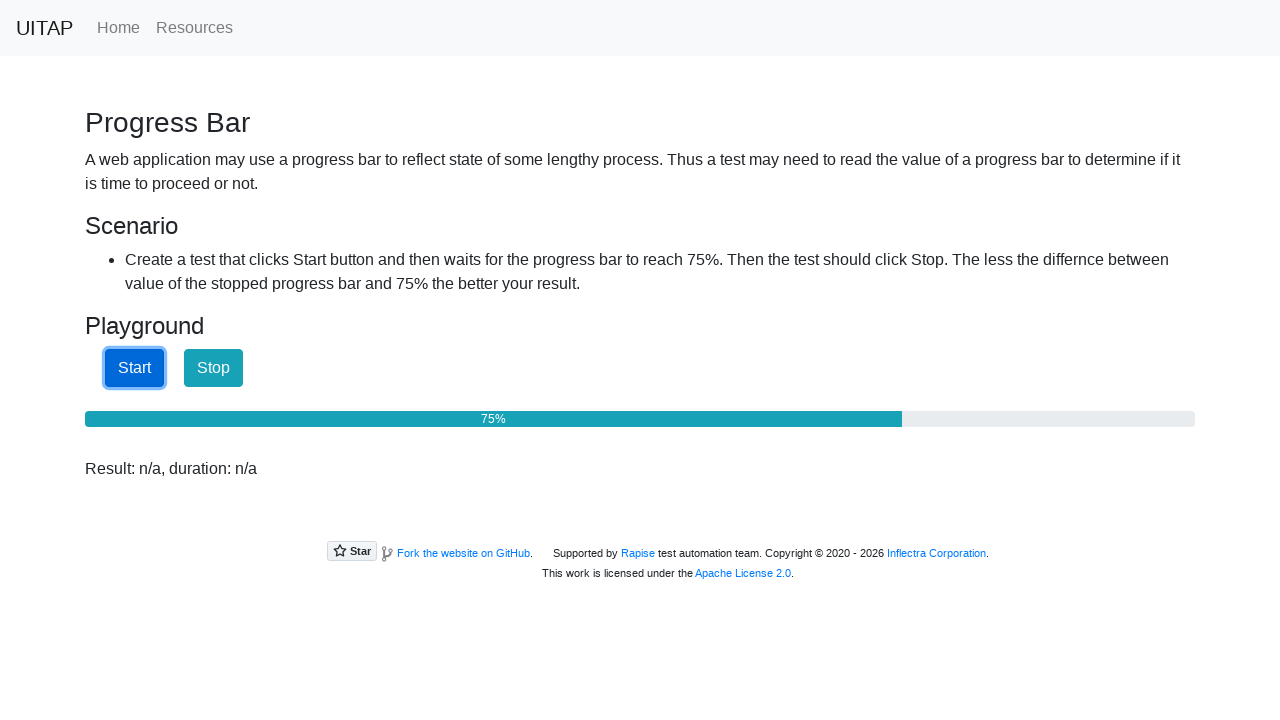

Clicked stop button to halt progress bar at 75% at (214, 368) on #stopButton
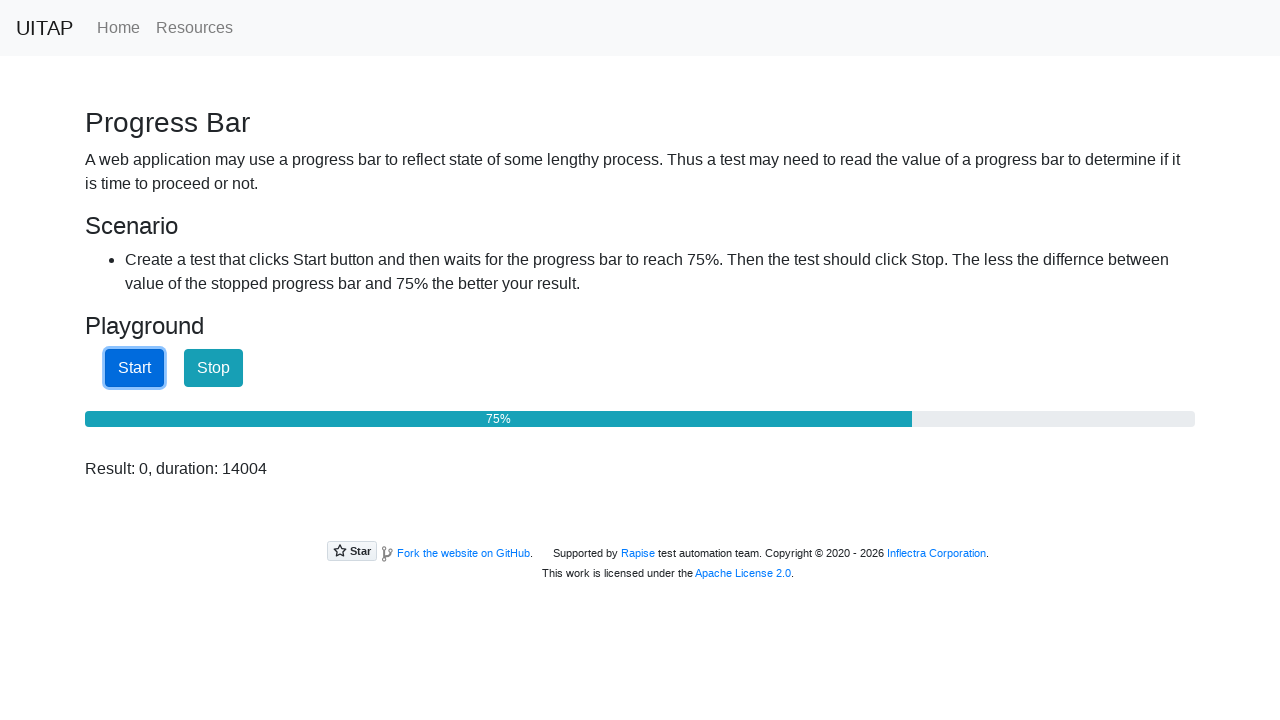

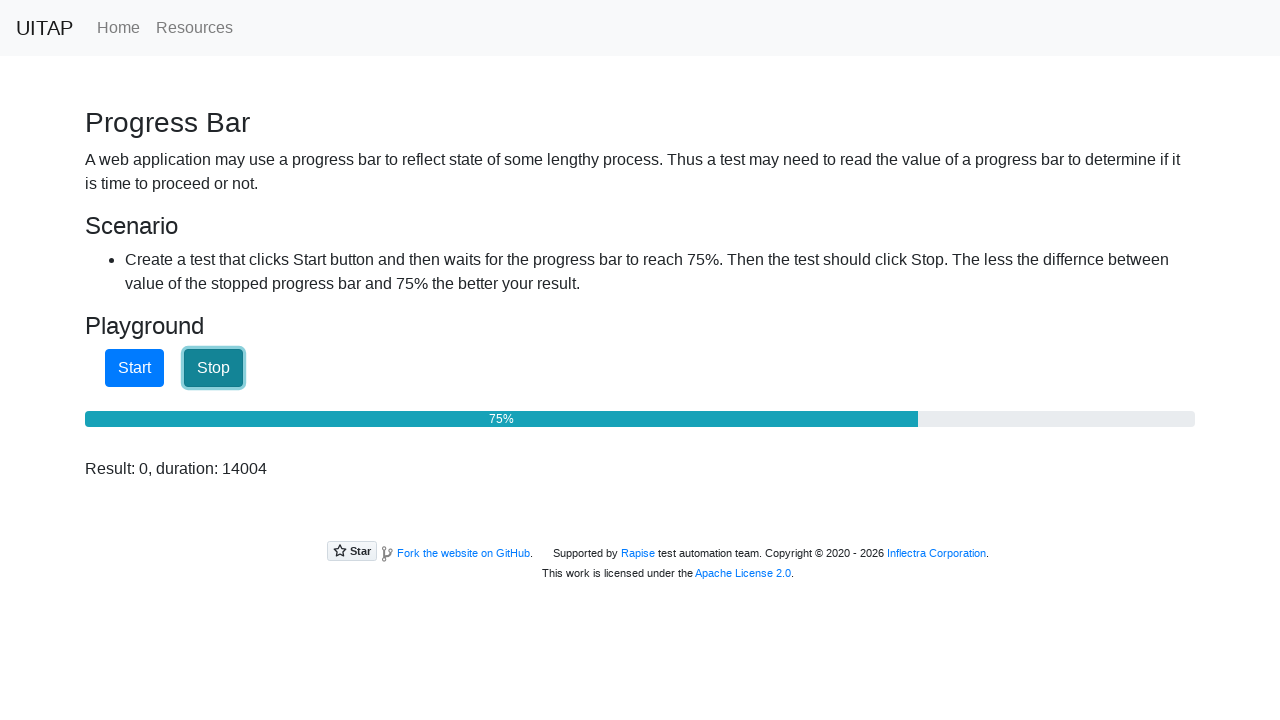